Solves a mathematical problem by extracting a value from an image attribute, calculating the result, and submitting a form with robot verification checkboxes

Starting URL: http://suninjuly.github.io/get_attribute.html

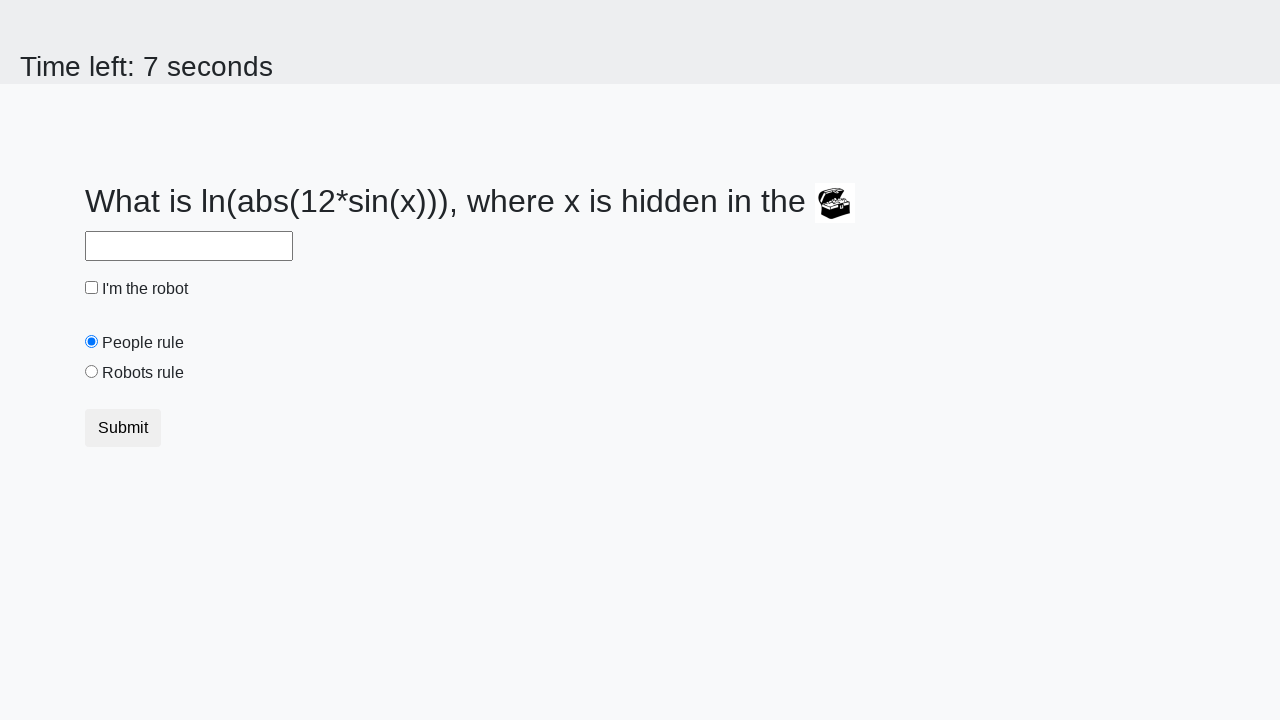

Located treasure chest image element
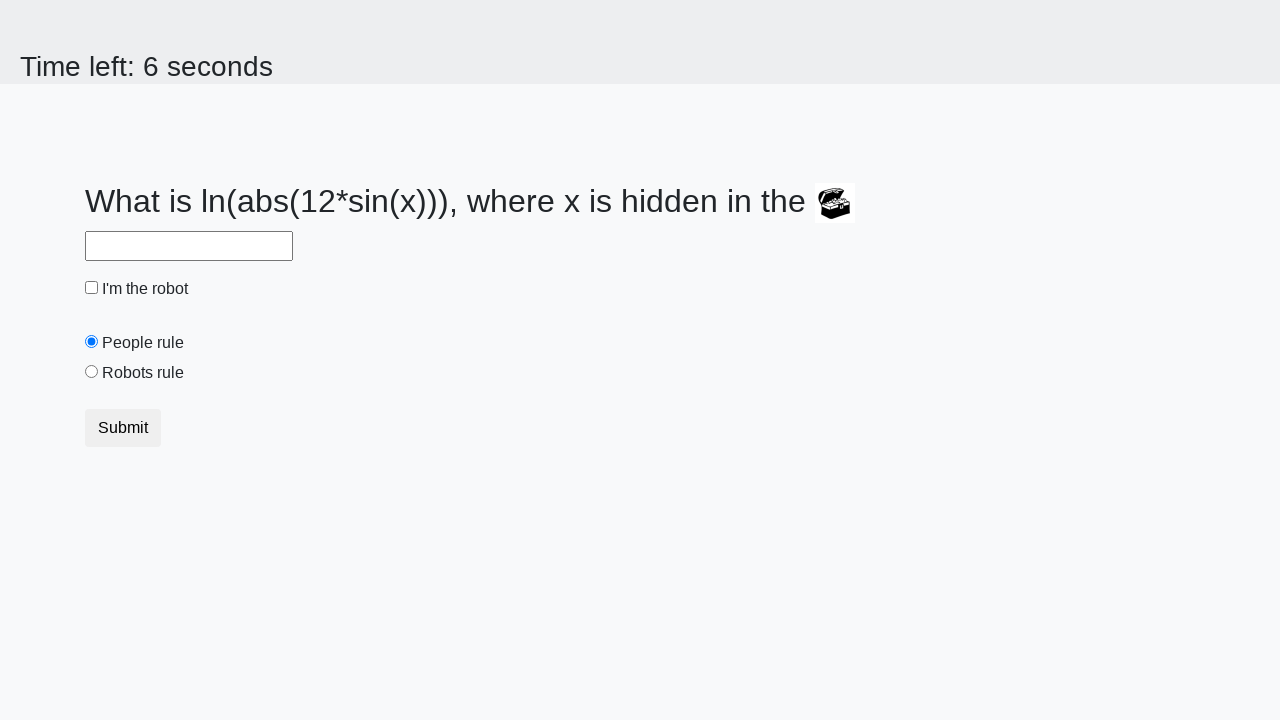

Extracted valuex attribute from chest image: 718
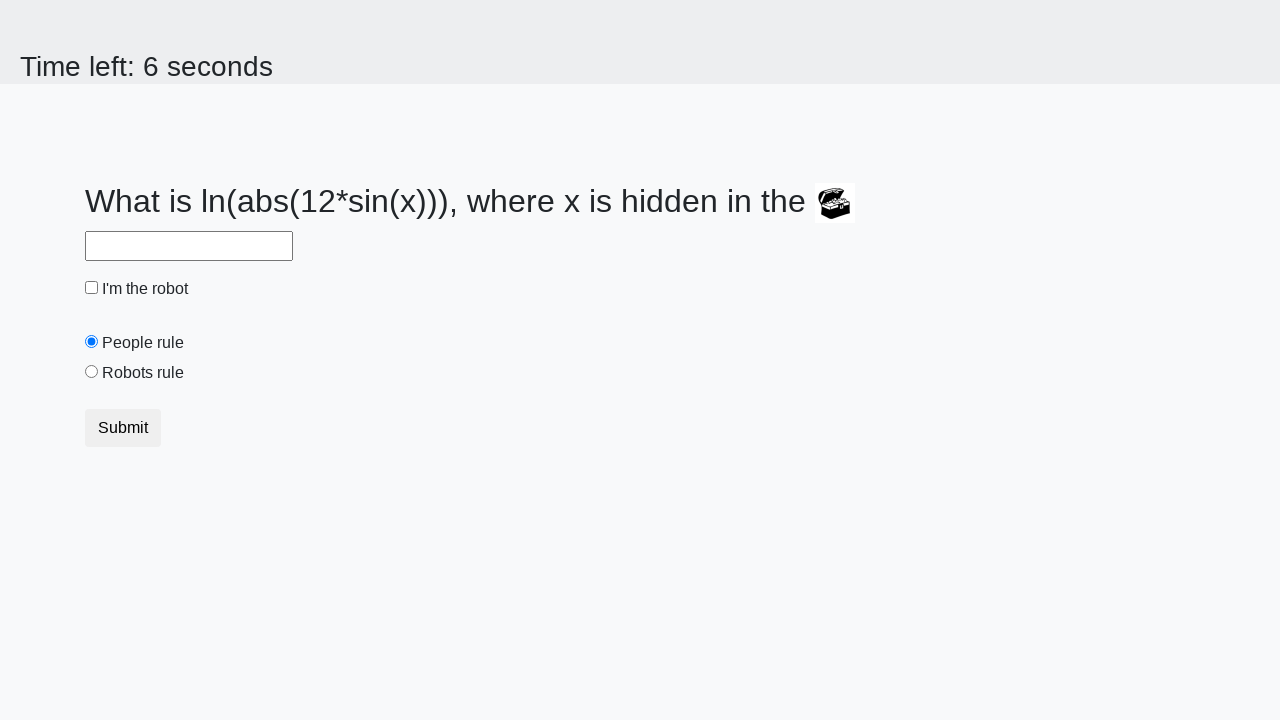

Calculated mathematical result: 2.4741989997857234
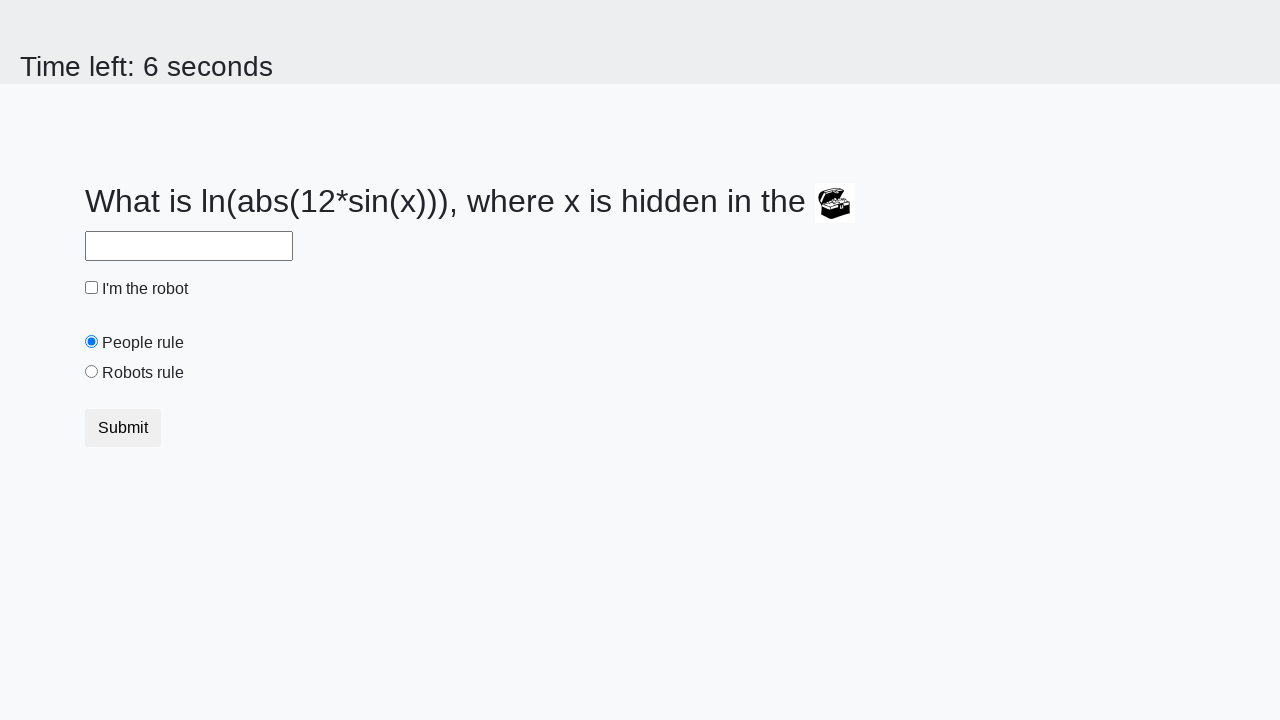

Filled answer field with calculated value: 2.4741989997857234 on #answer
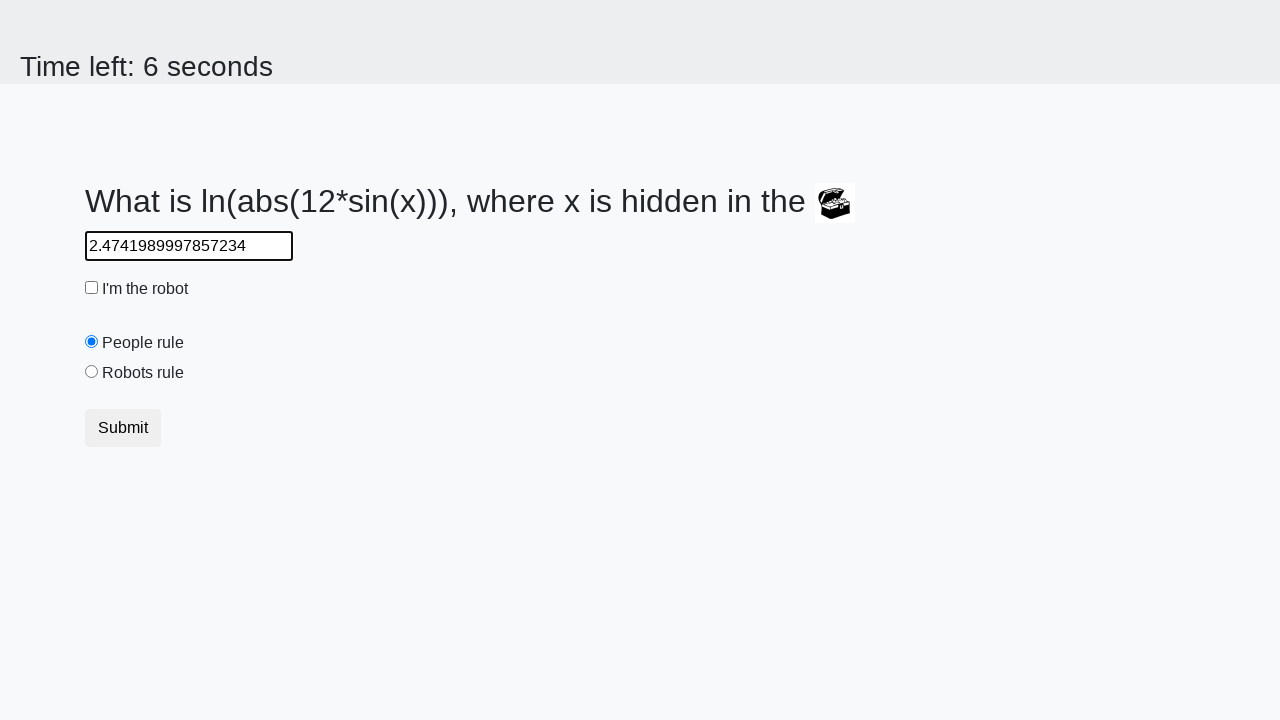

Checked robot verification checkbox at (92, 288) on #robotCheckbox
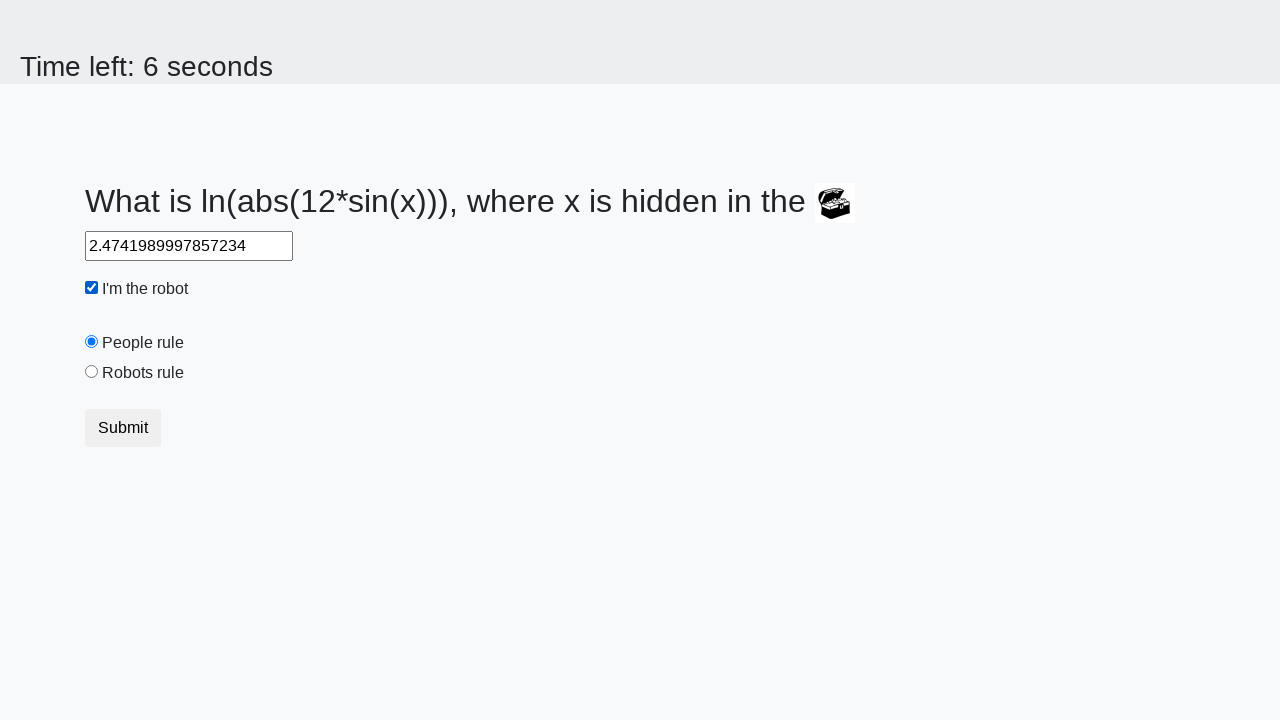

Selected robots rule radio button at (92, 372) on #robotsRule
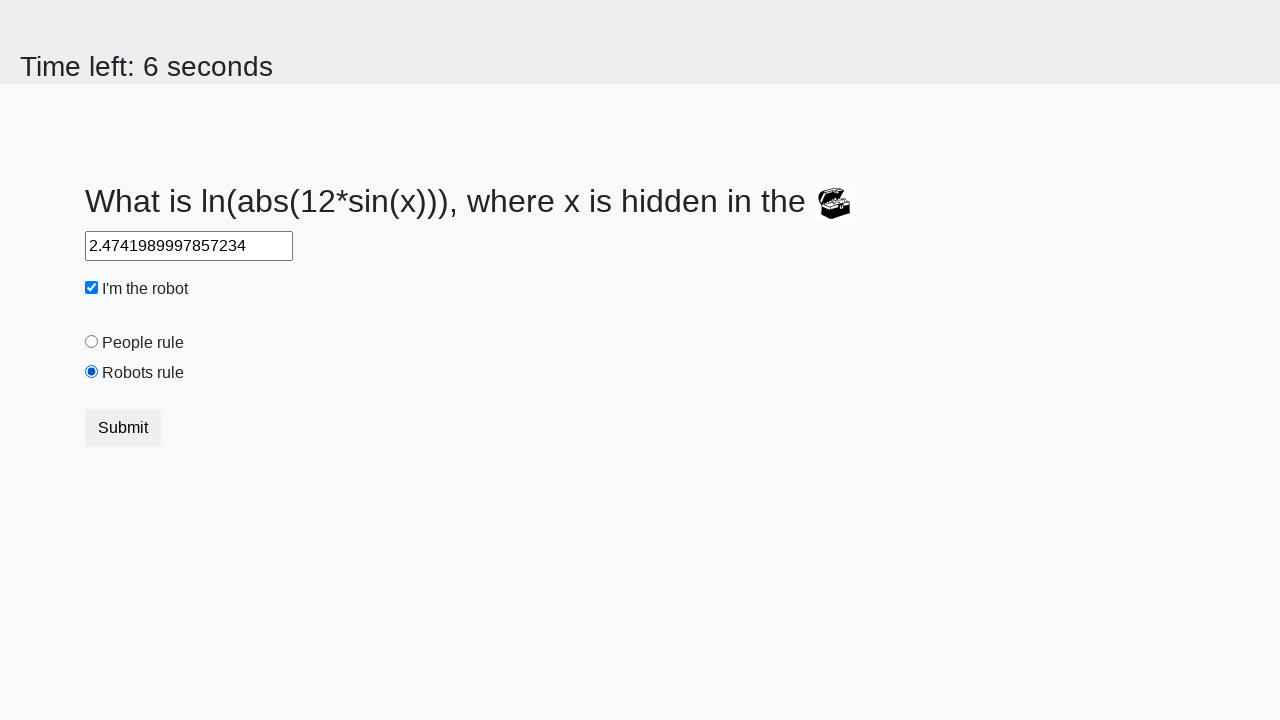

Submitted form at (123, 428) on xpath=//button[@type="submit"]
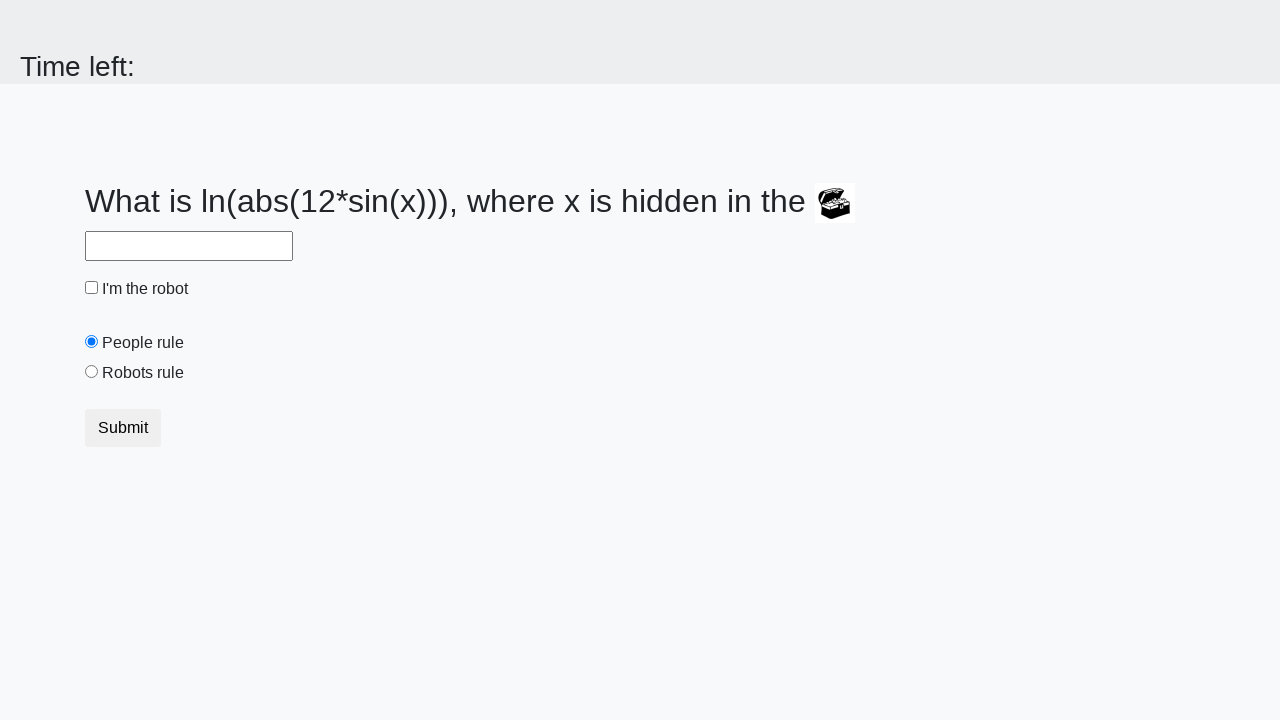

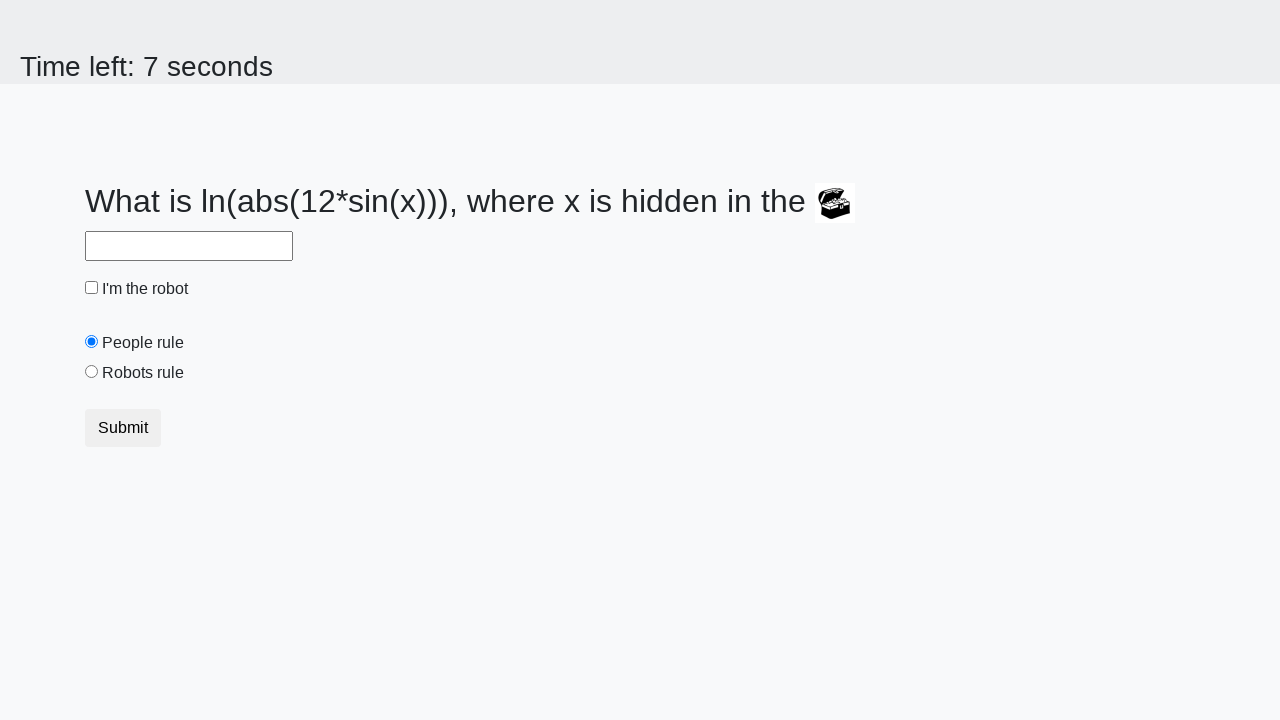